Tests adding todo items by creating two todos and verifying they appear in the list

Starting URL: https://demo.playwright.dev/todomvc

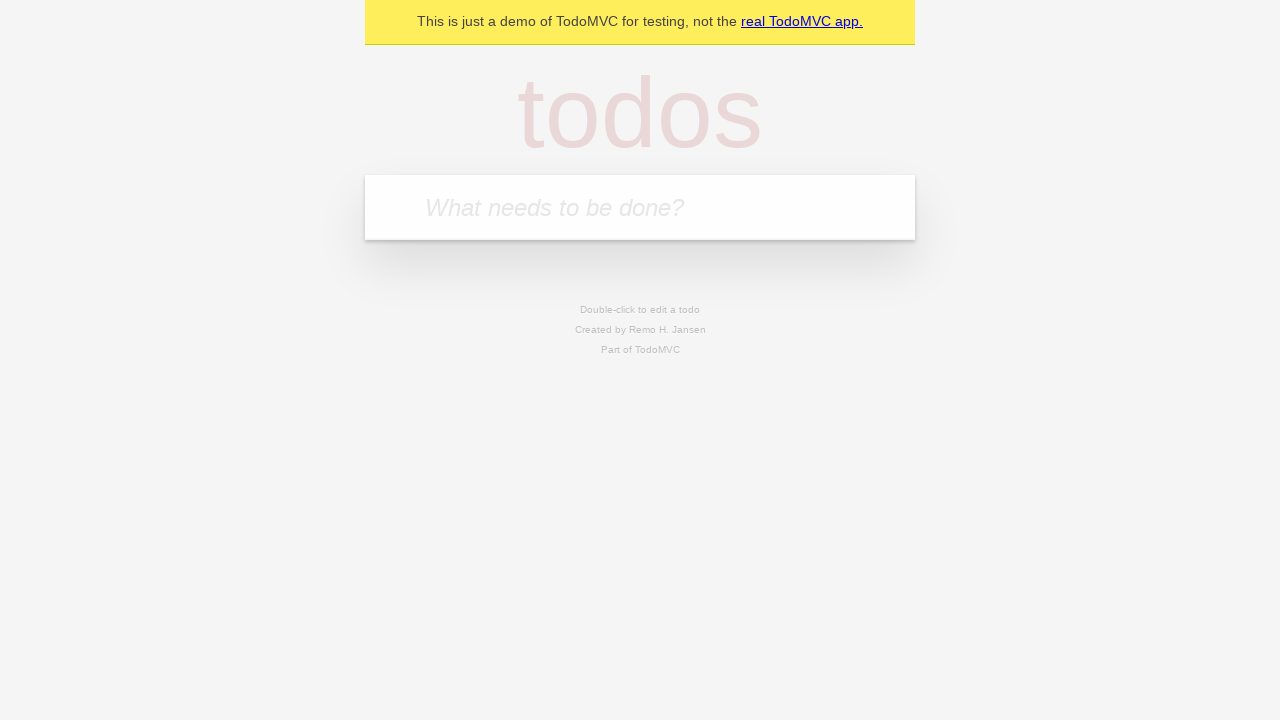

Located the 'What needs to be done?' input field
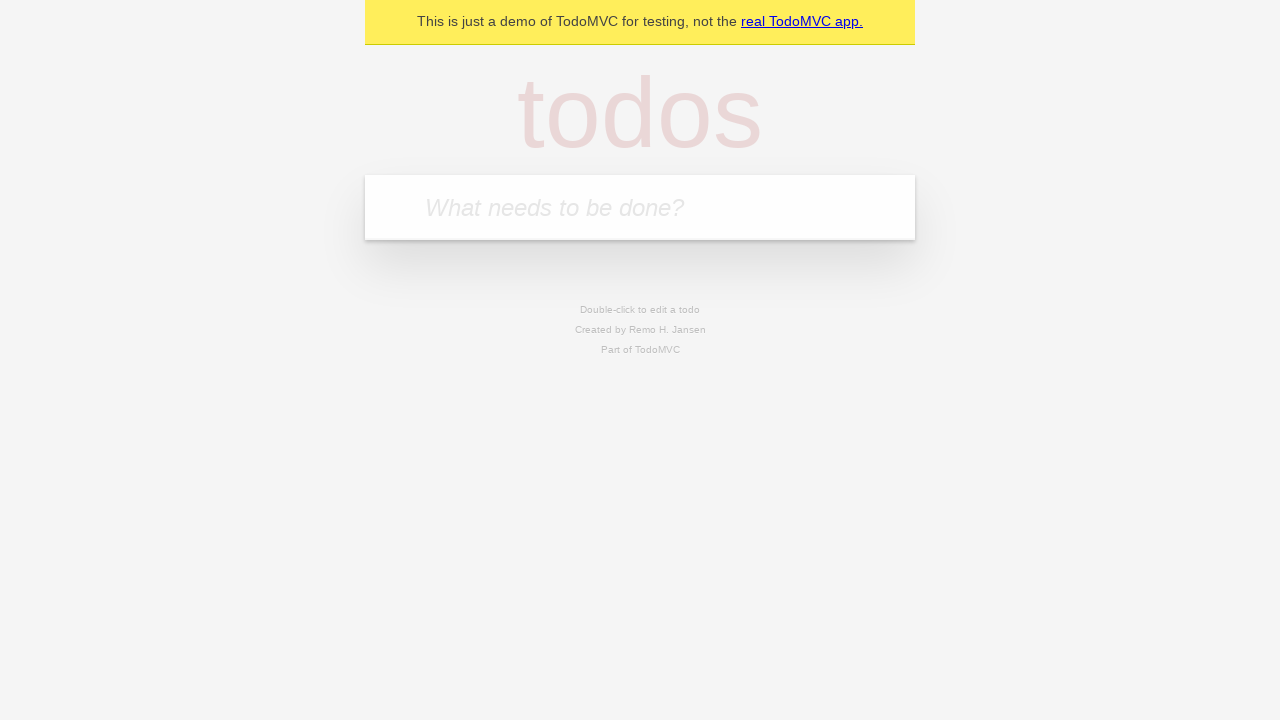

Filled first todo item: 'buy some cheese' on internal:attr=[placeholder="What needs to be done?"i]
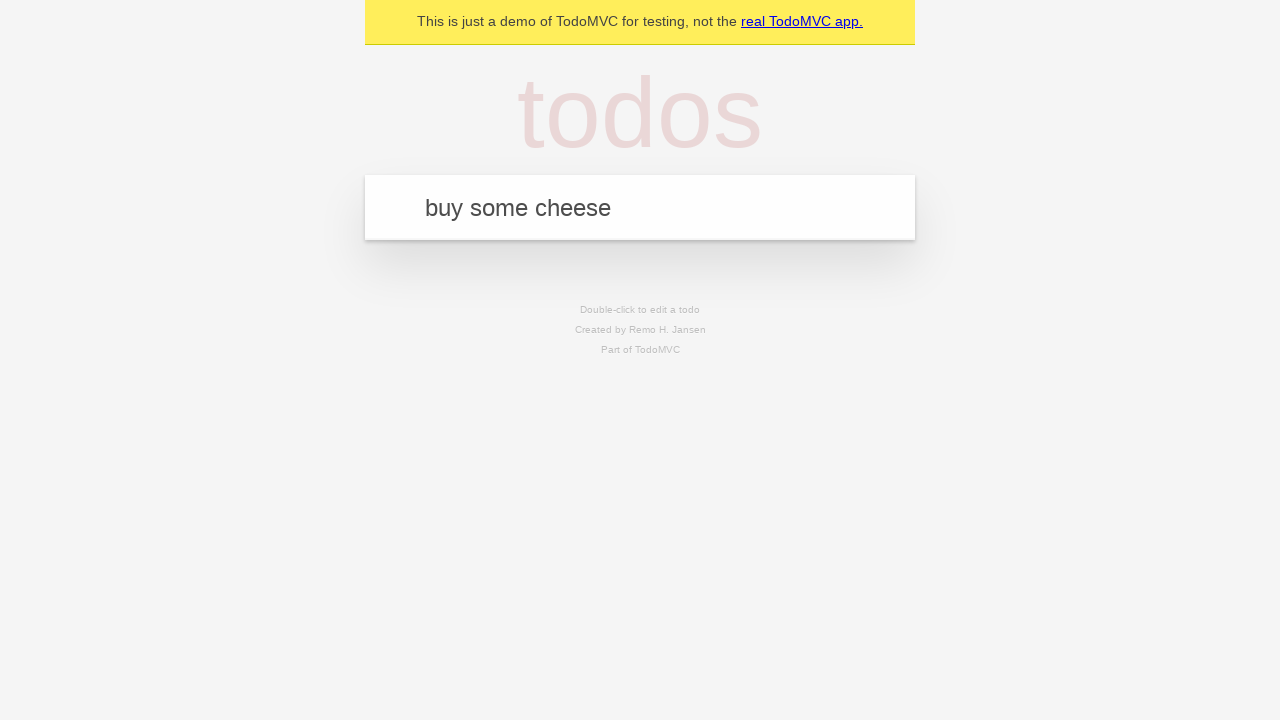

Pressed Enter to add first todo item on internal:attr=[placeholder="What needs to be done?"i]
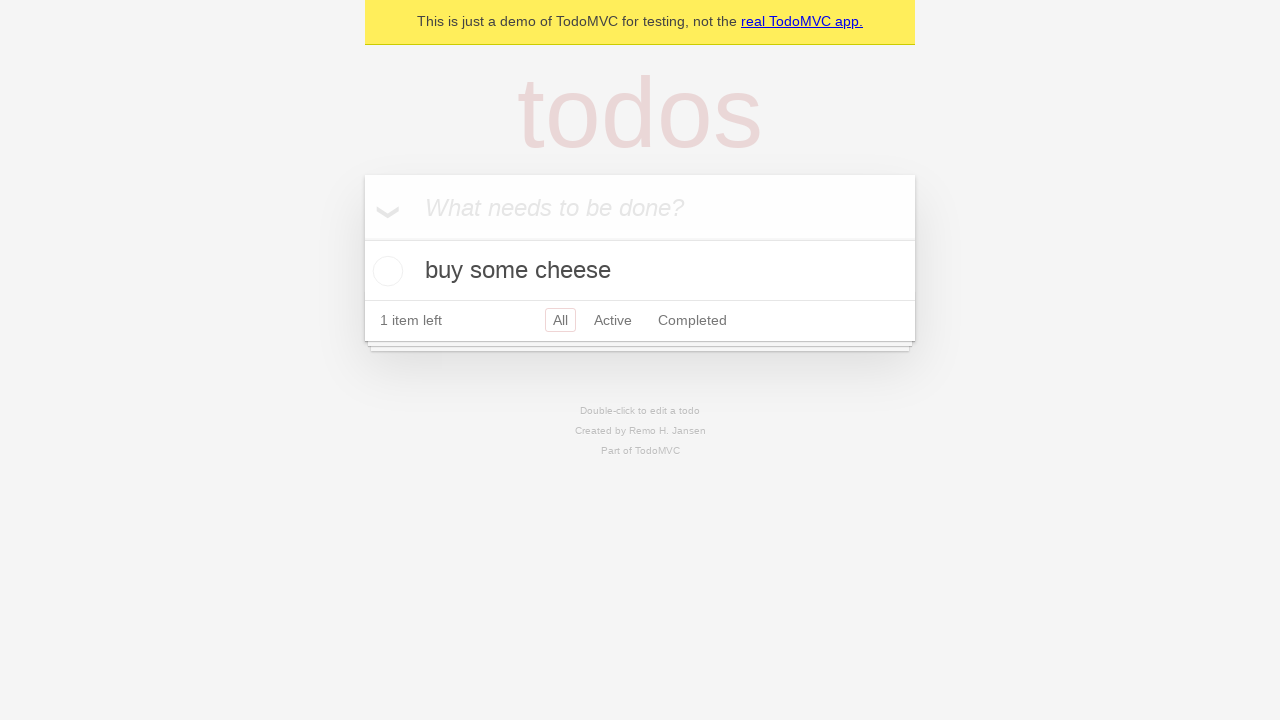

First todo item appeared in the list
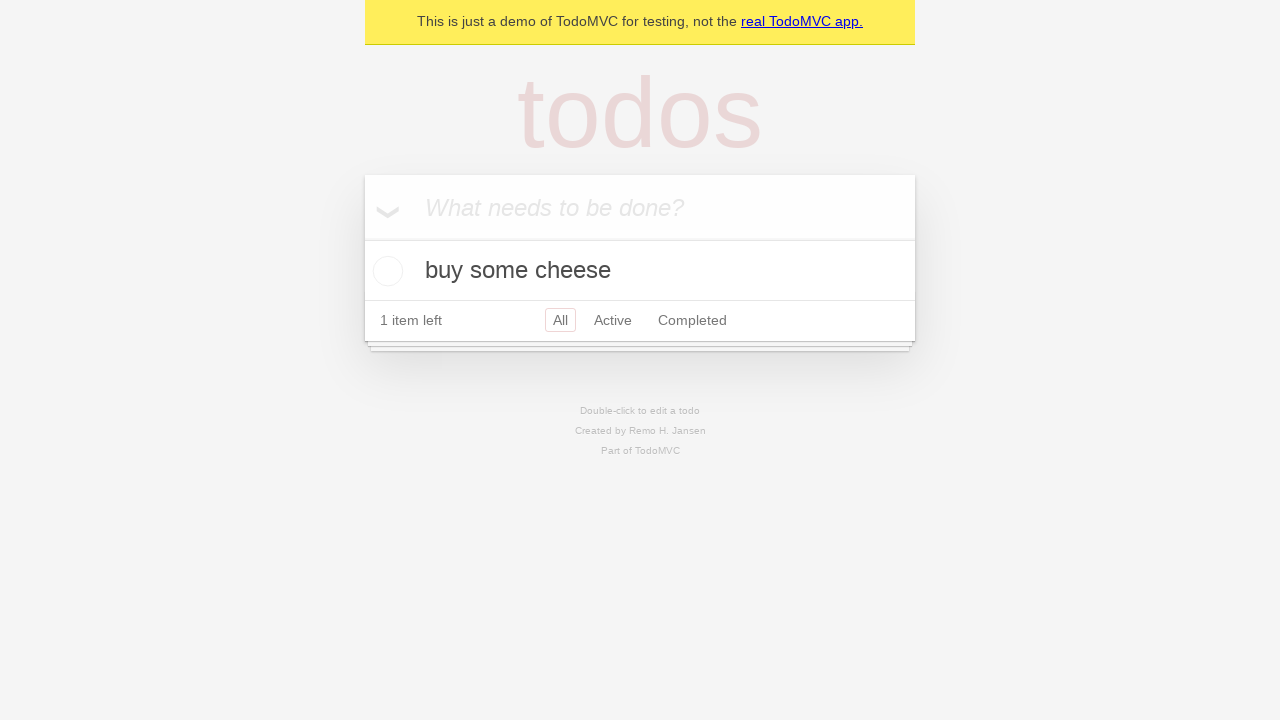

Filled second todo item: 'feed the cat' on internal:attr=[placeholder="What needs to be done?"i]
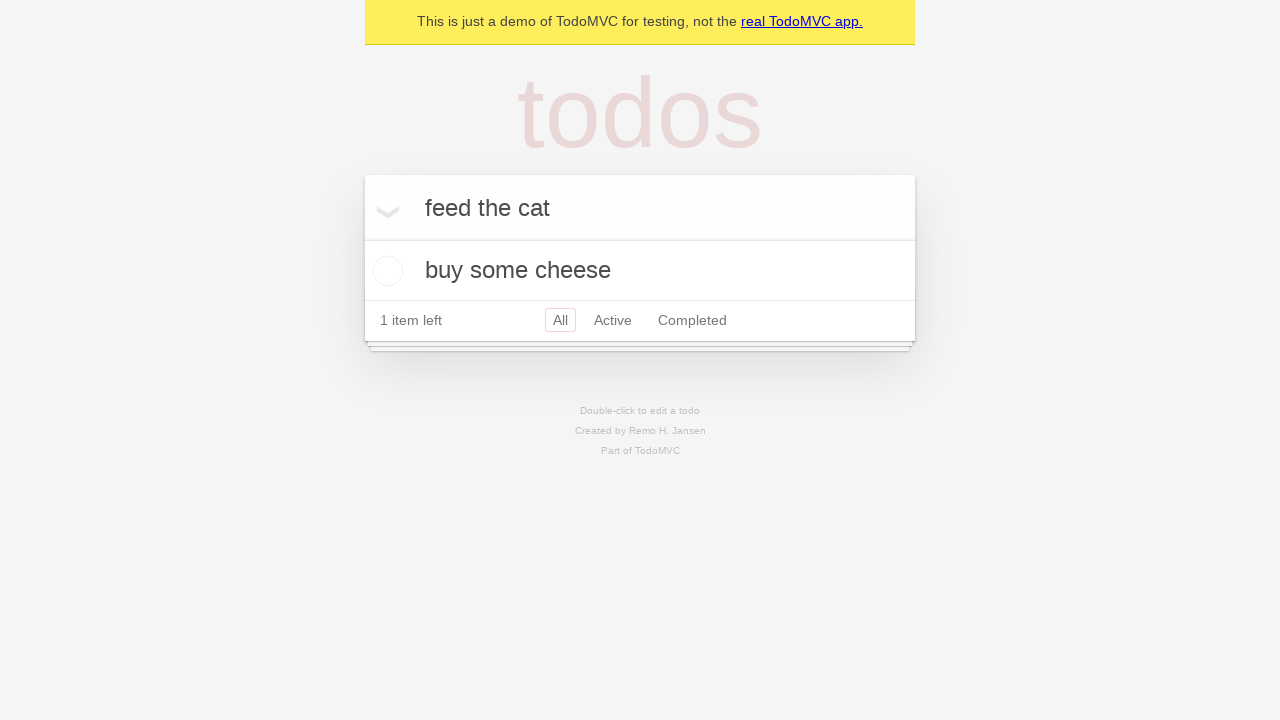

Pressed Enter to add second todo item on internal:attr=[placeholder="What needs to be done?"i]
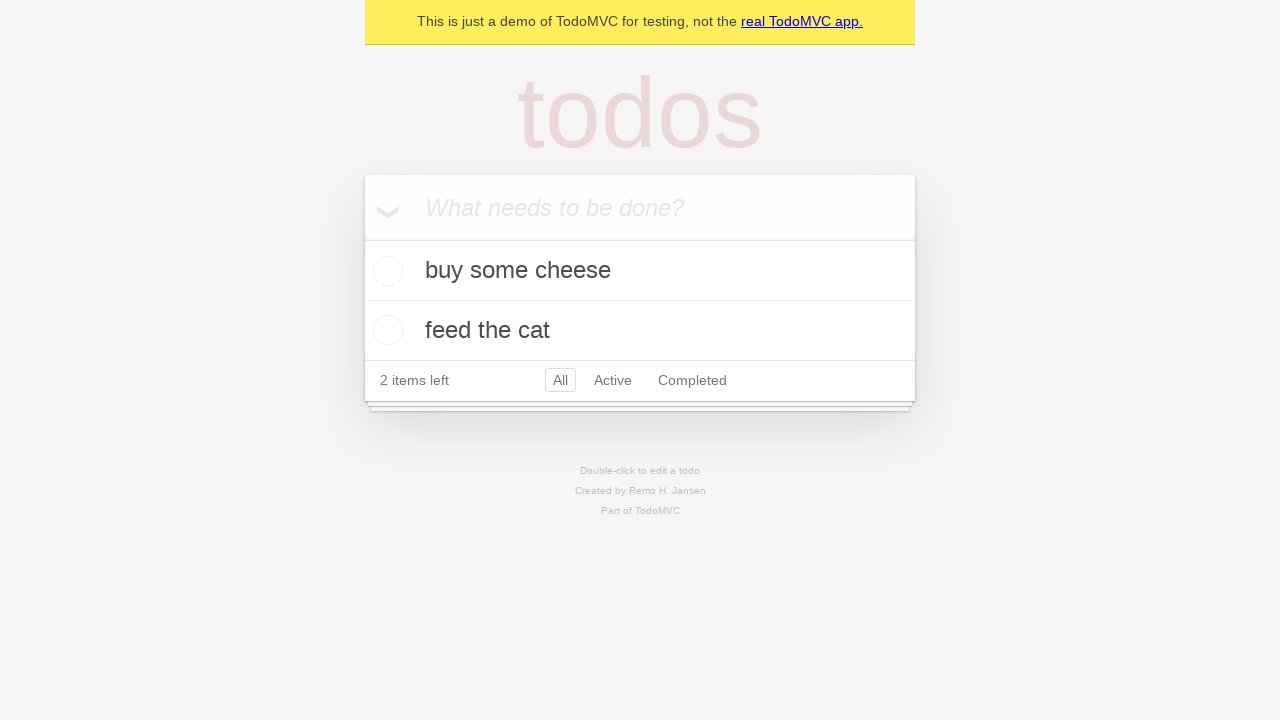

Both todo items verified in the list
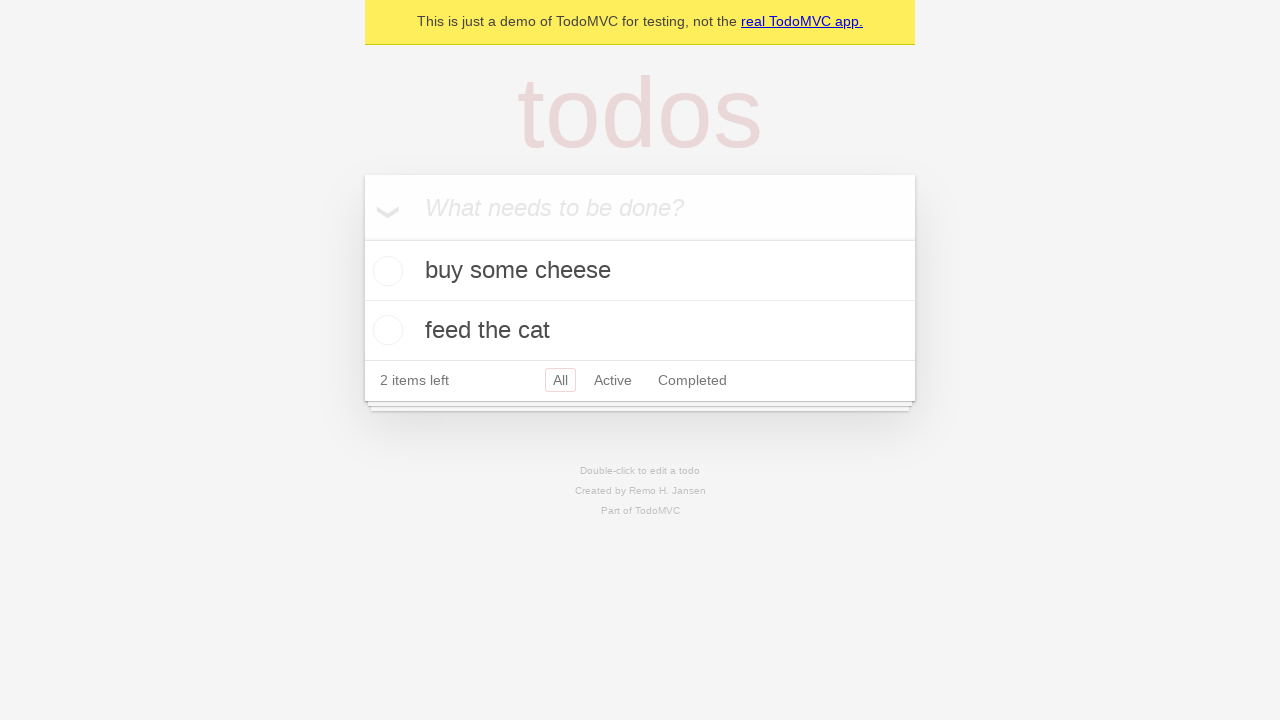

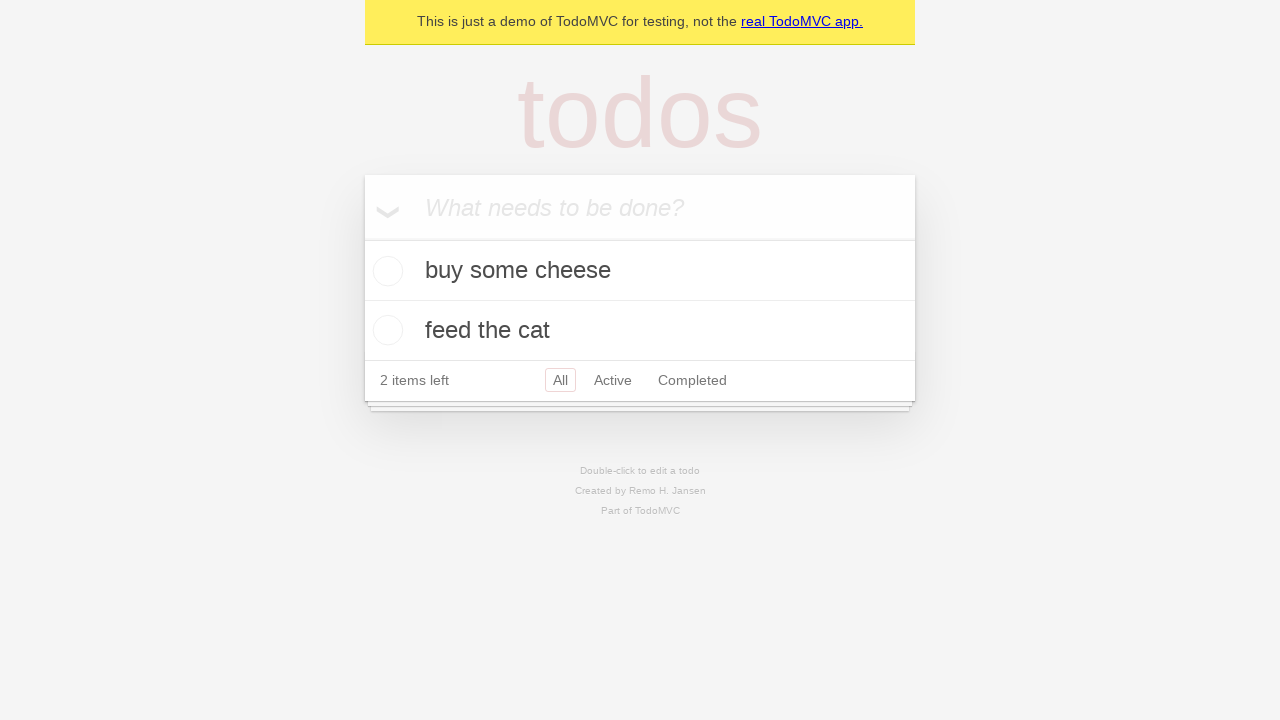